Tests a web form by filling a text field, clicking a checkbox, and submitting the form

Starting URL: https://www.selenium.dev/selenium/web/web-form.html

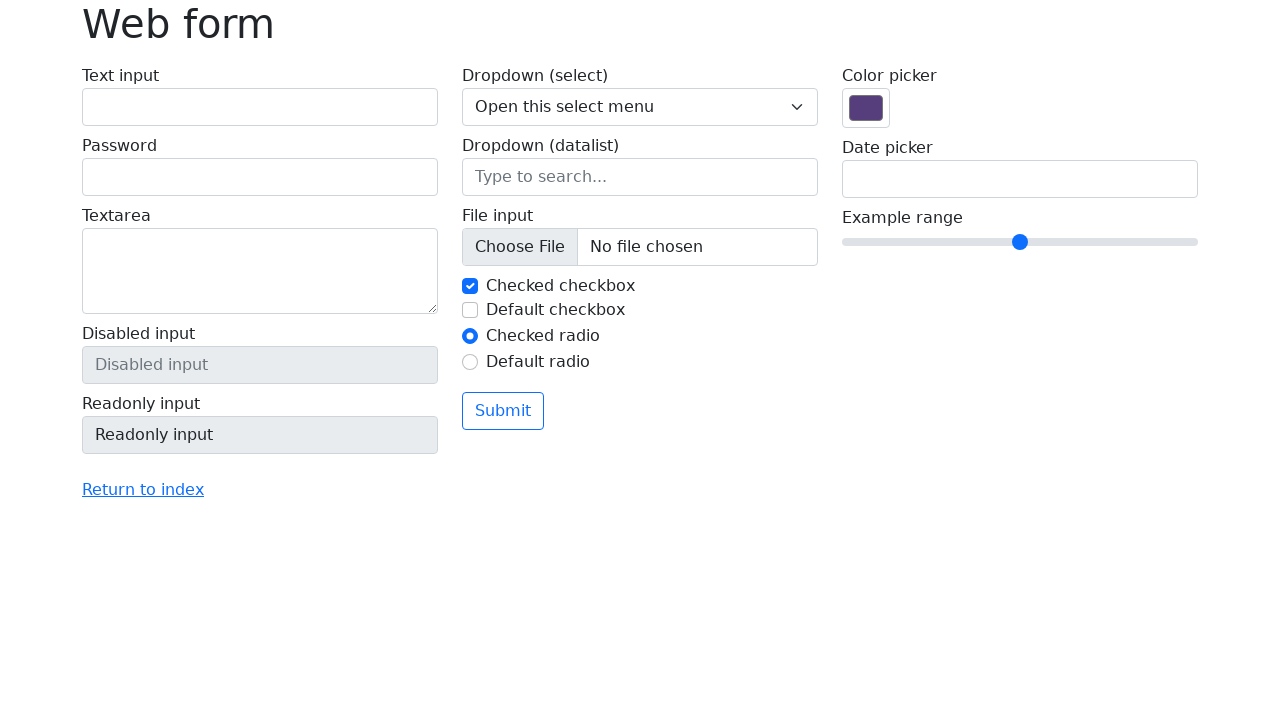

Navigated to Selenium web form page
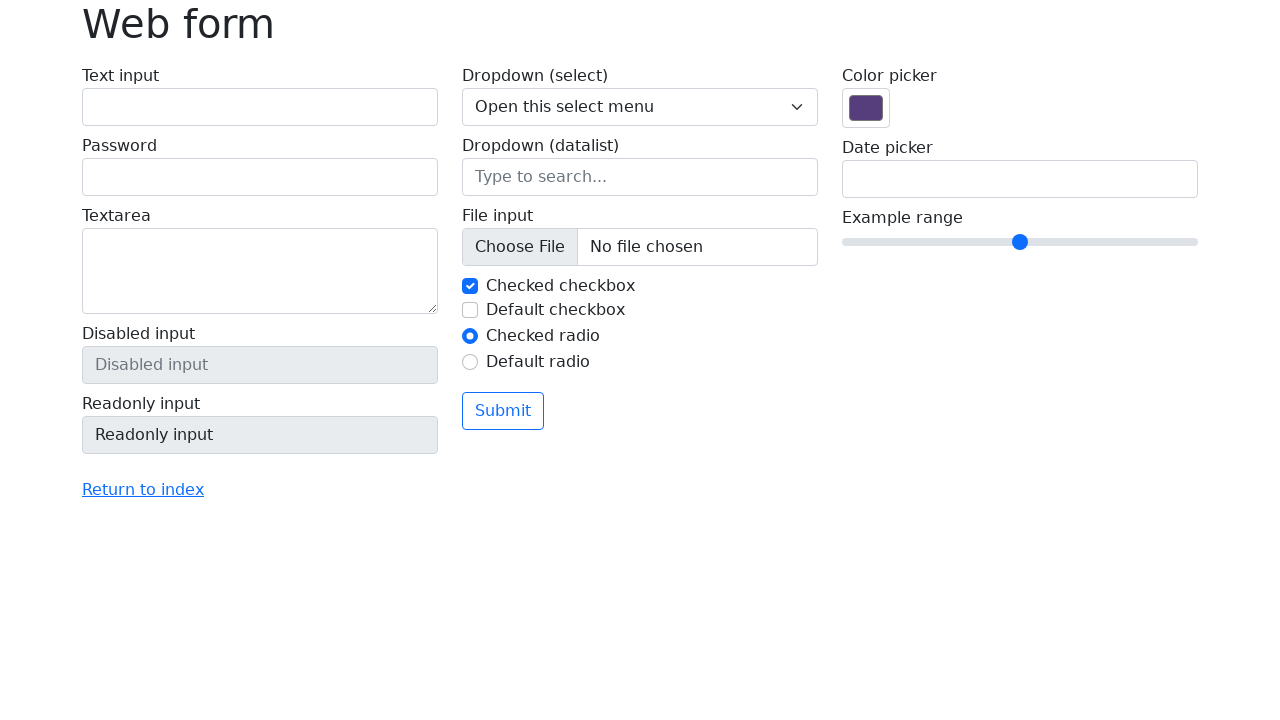

Clicked checkbox to toggle it at (470, 310) on #my-check-2
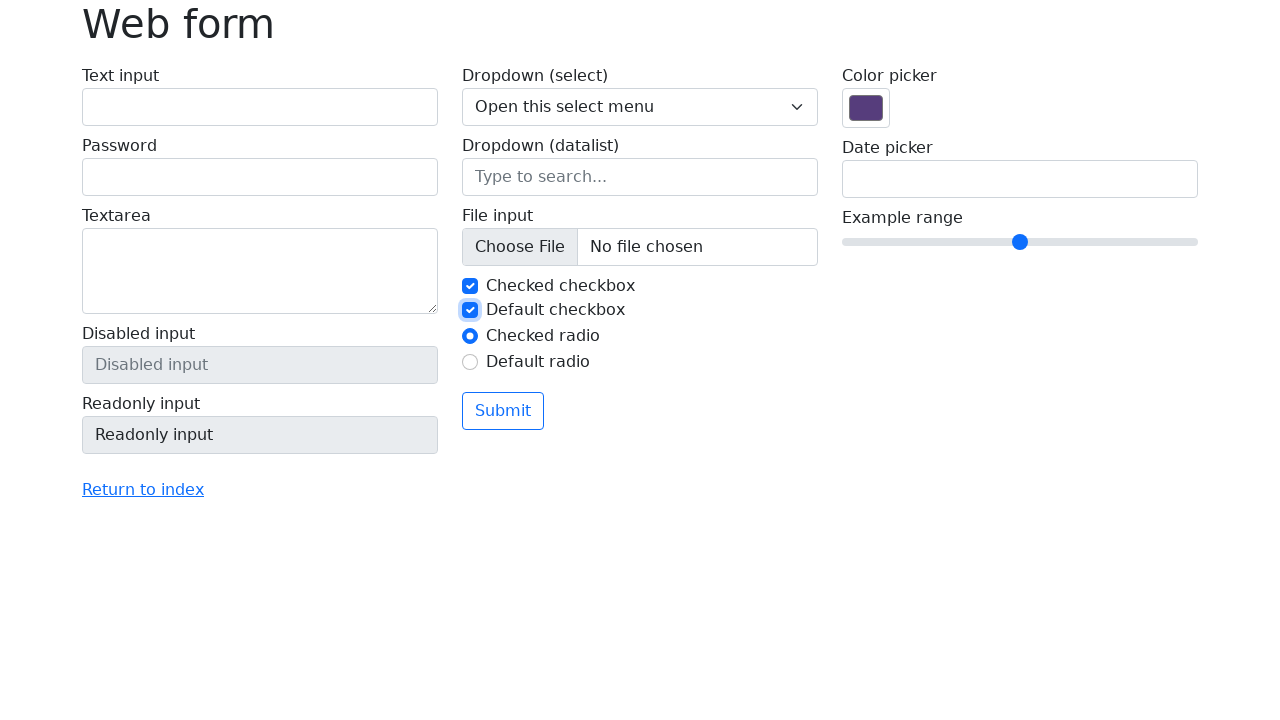

Filled text field with 'Selenium' on input[name='my-text']
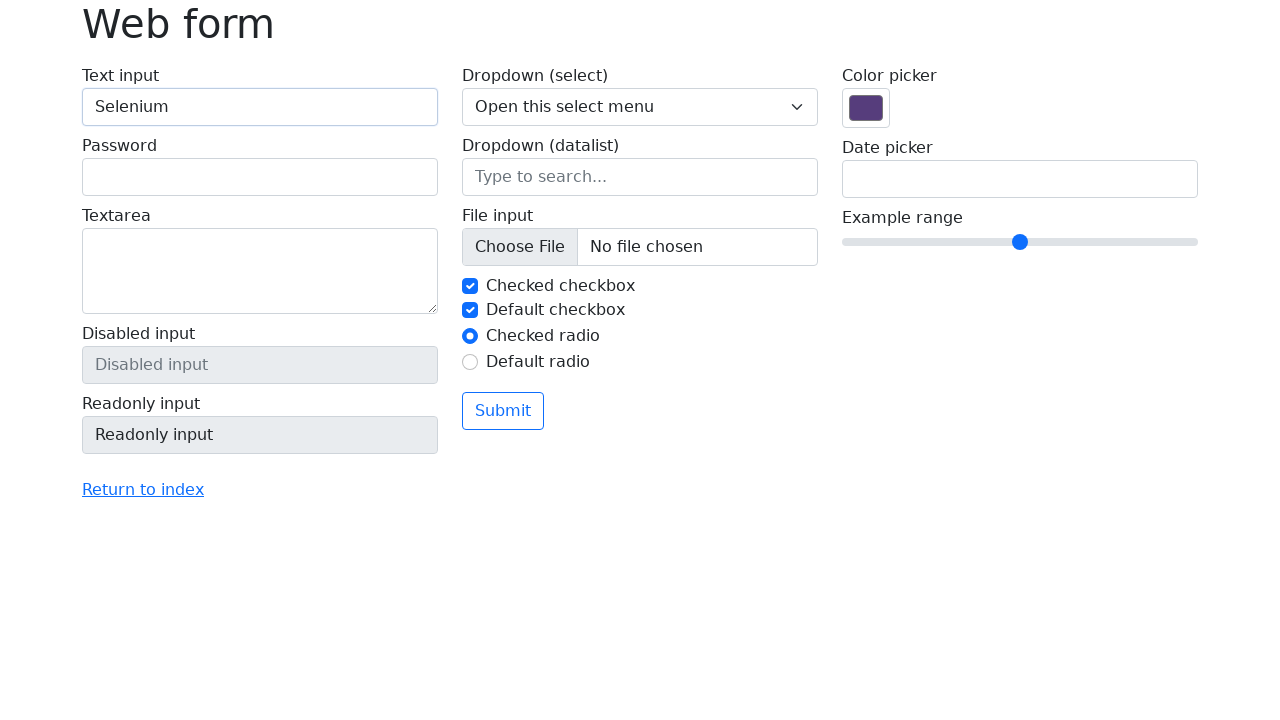

Clicked submit button to submit the form at (503, 411) on button
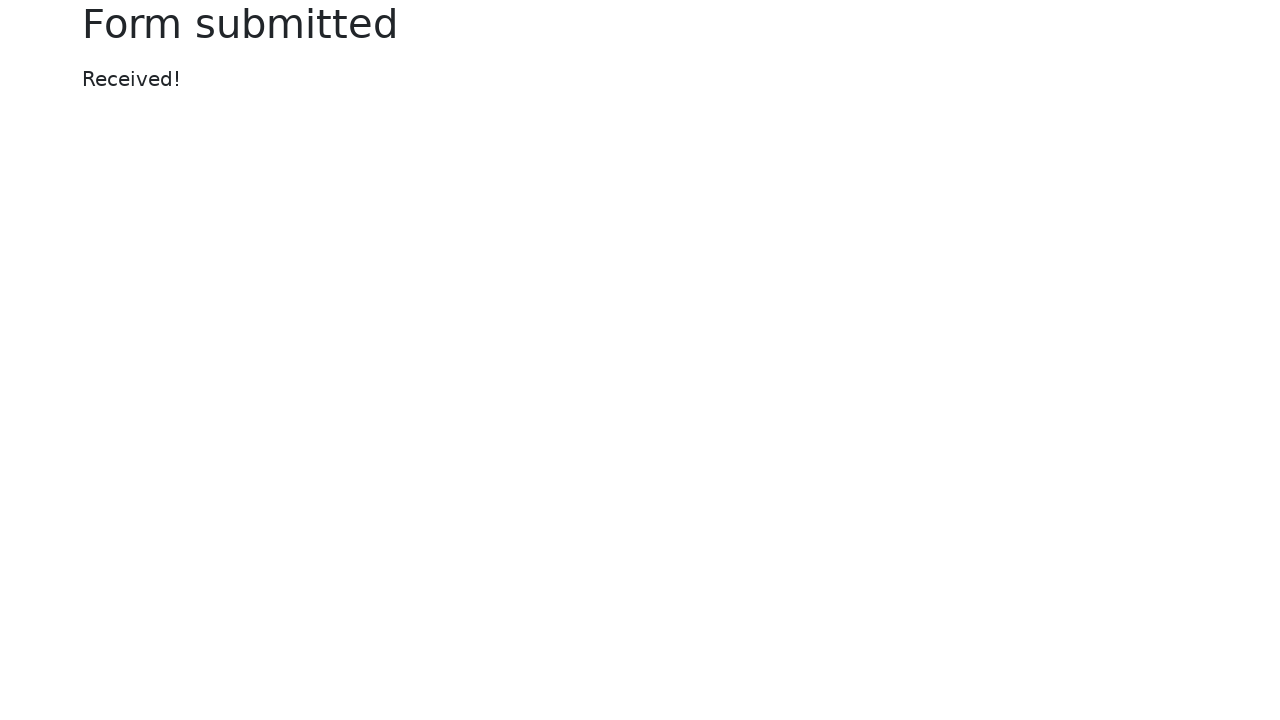

Form submission result page loaded successfully
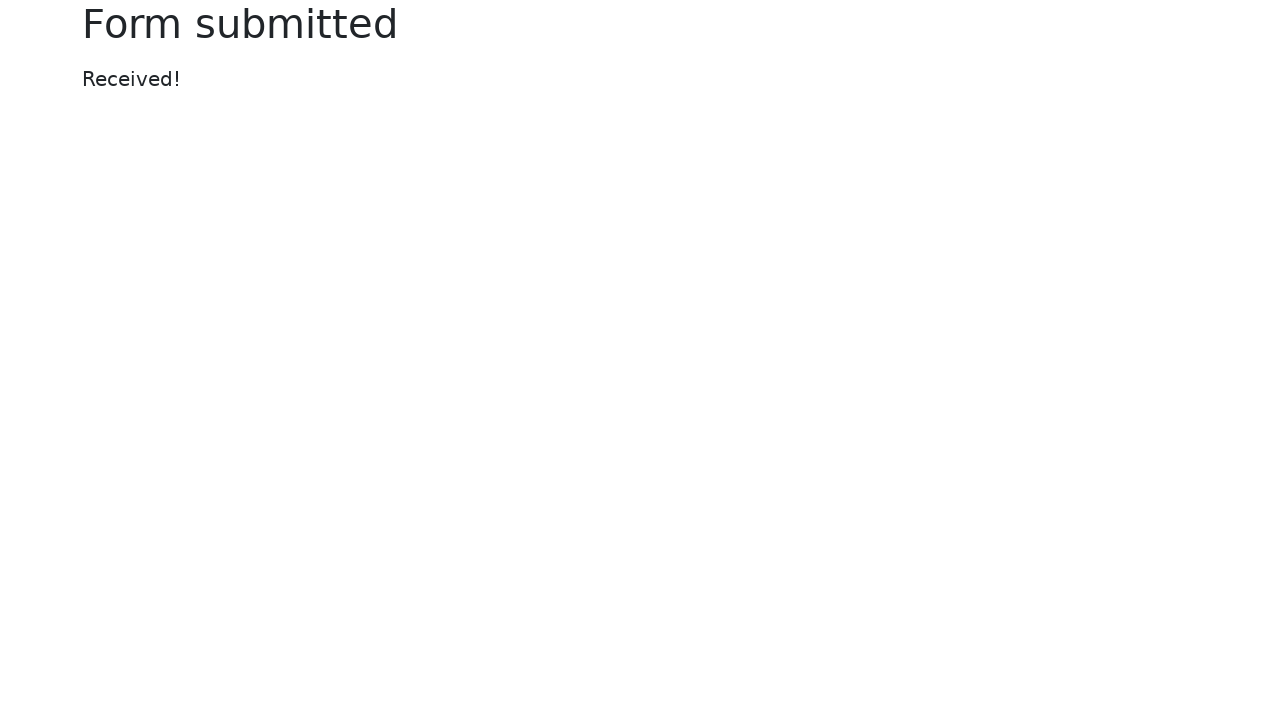

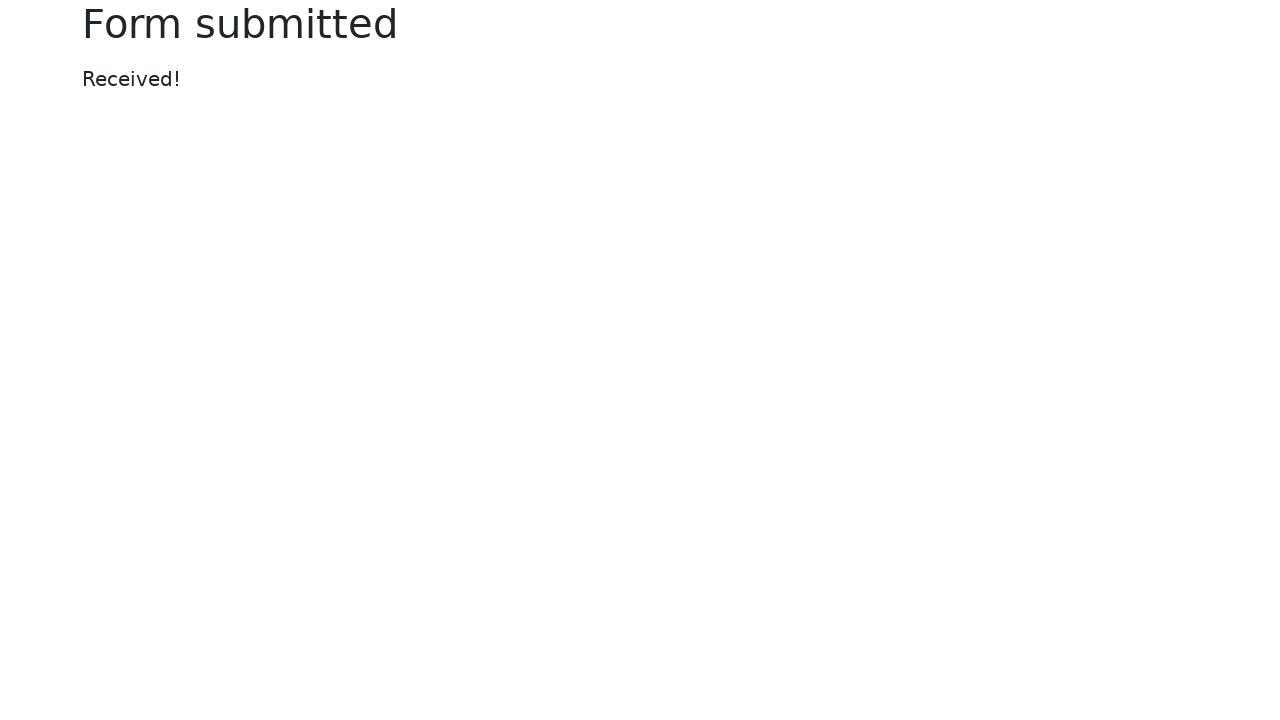